Tests dropdown selection functionality by calculating the sum of two displayed numbers and selecting the result from a dropdown menu

Starting URL: http://suninjuly.github.io/selects2.html

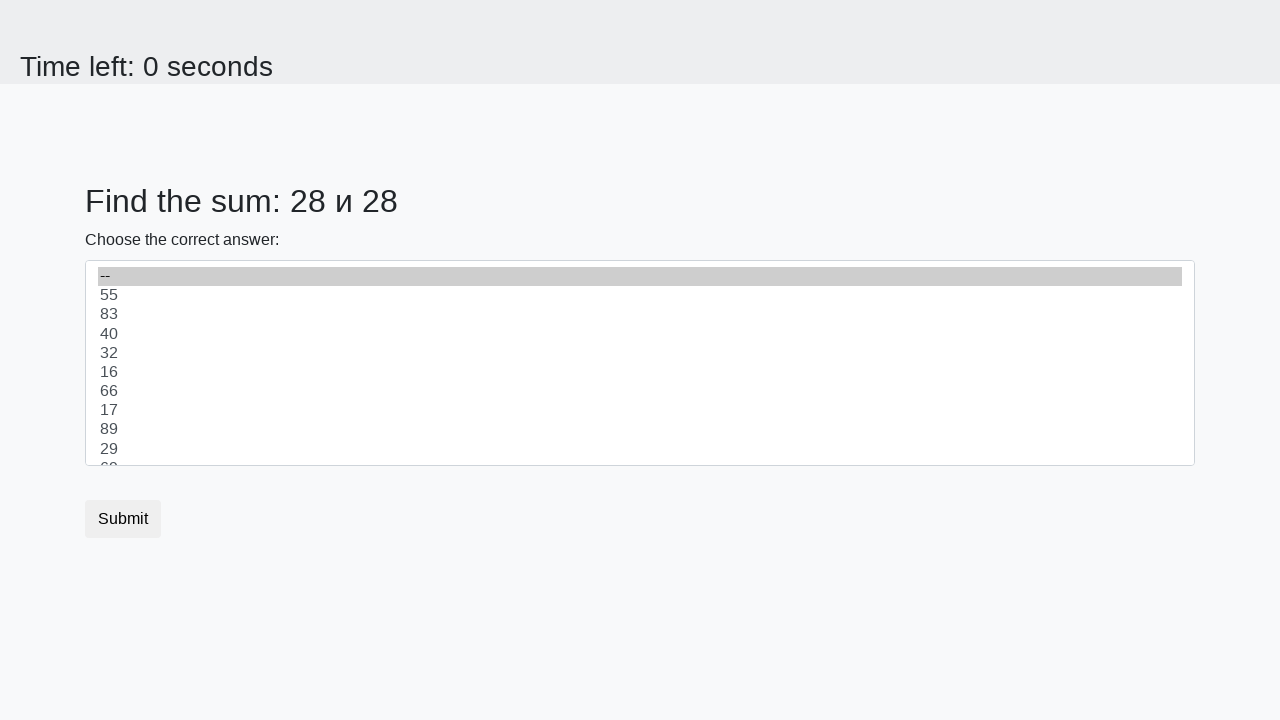

Retrieved first number from page
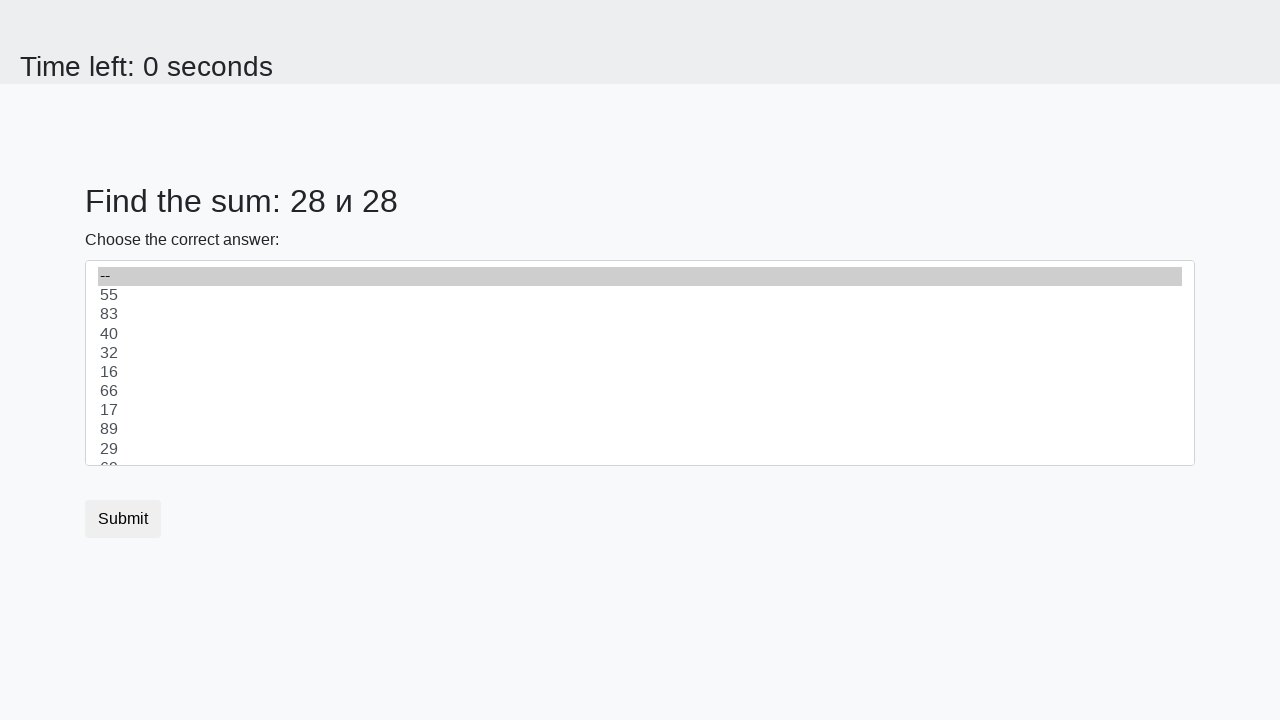

Converted first number to integer
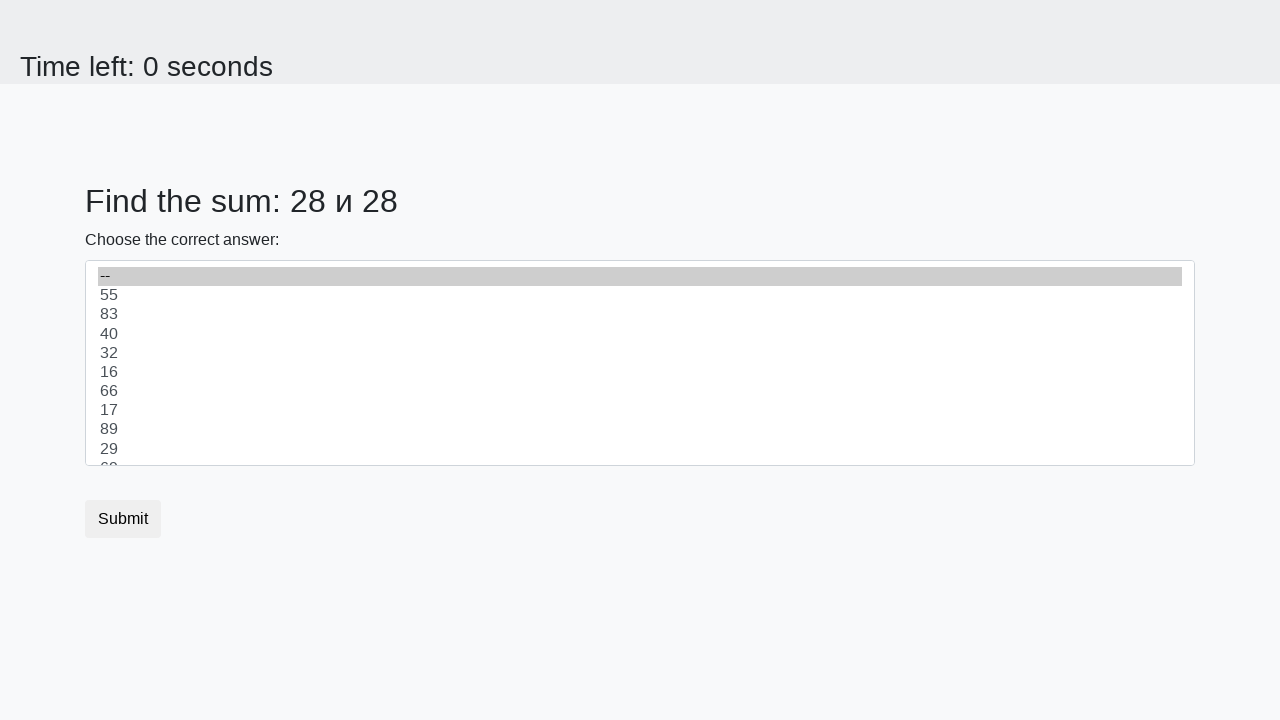

Retrieved second number from page
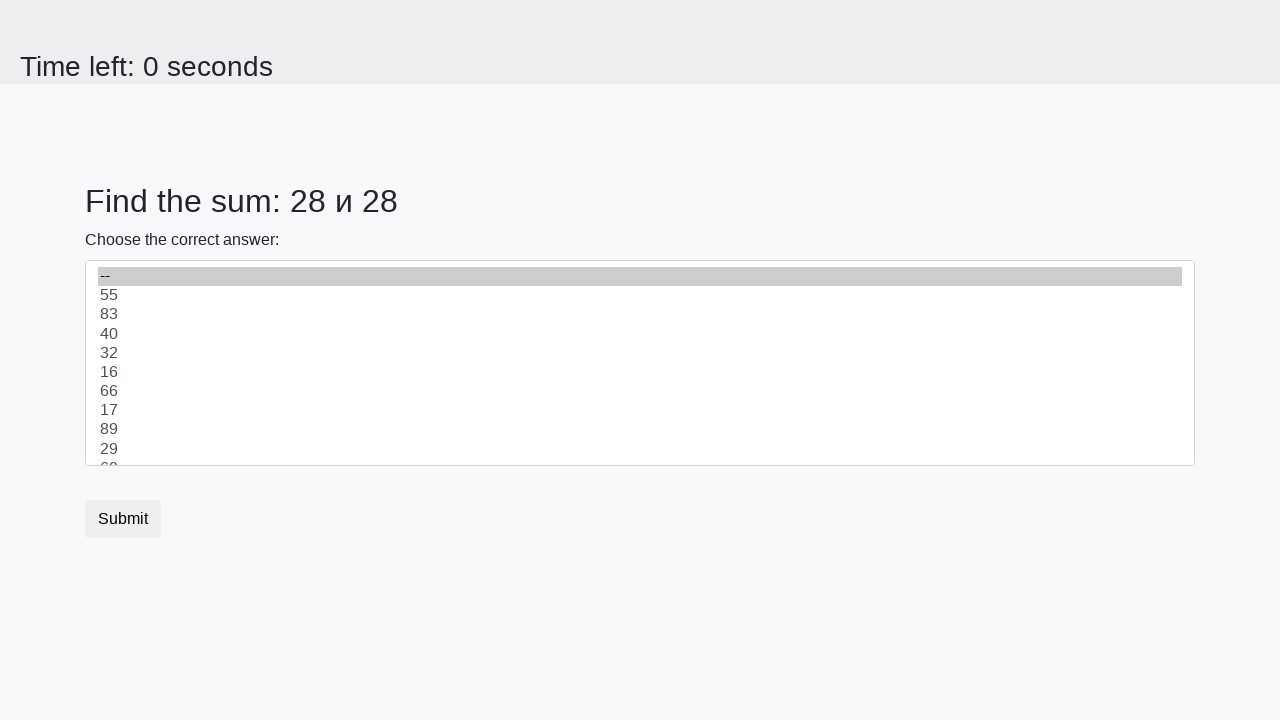

Converted second number to integer
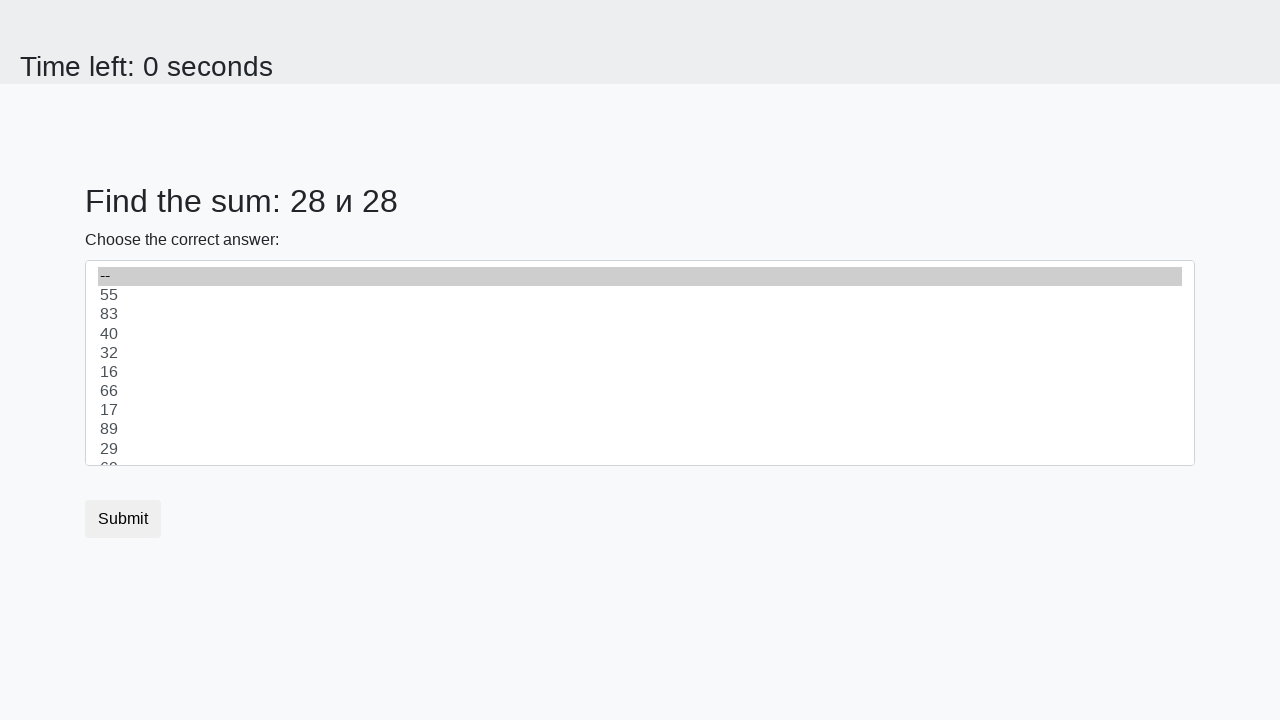

Calculated sum of 28 + 28 = 56
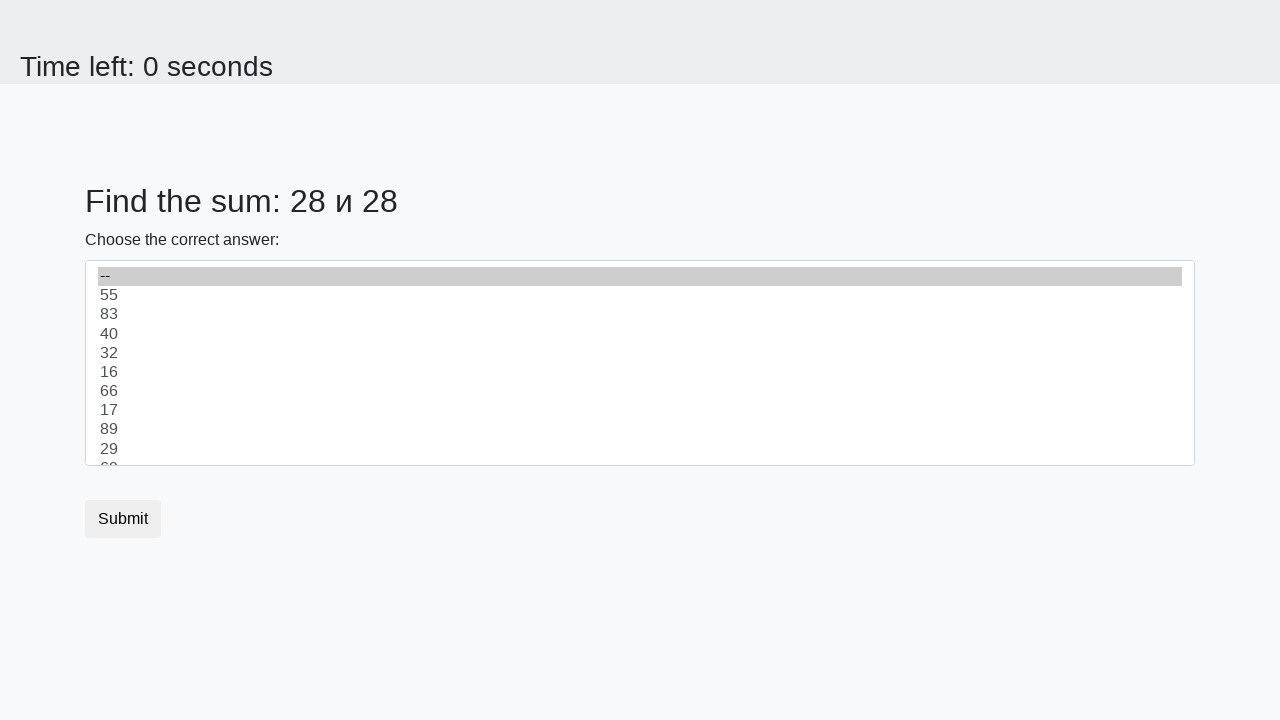

Selected calculated sum (56) from dropdown menu on #dropdown
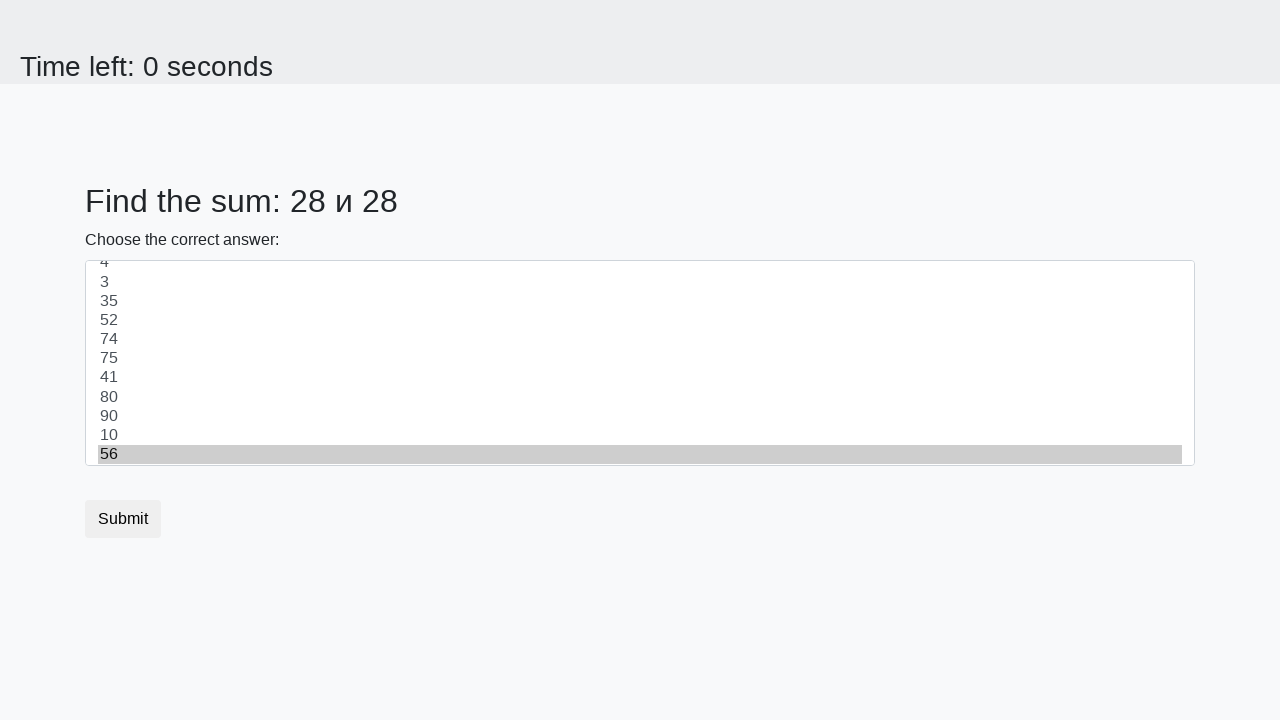

Clicked submit button to complete form at (123, 519) on button[type='submit']
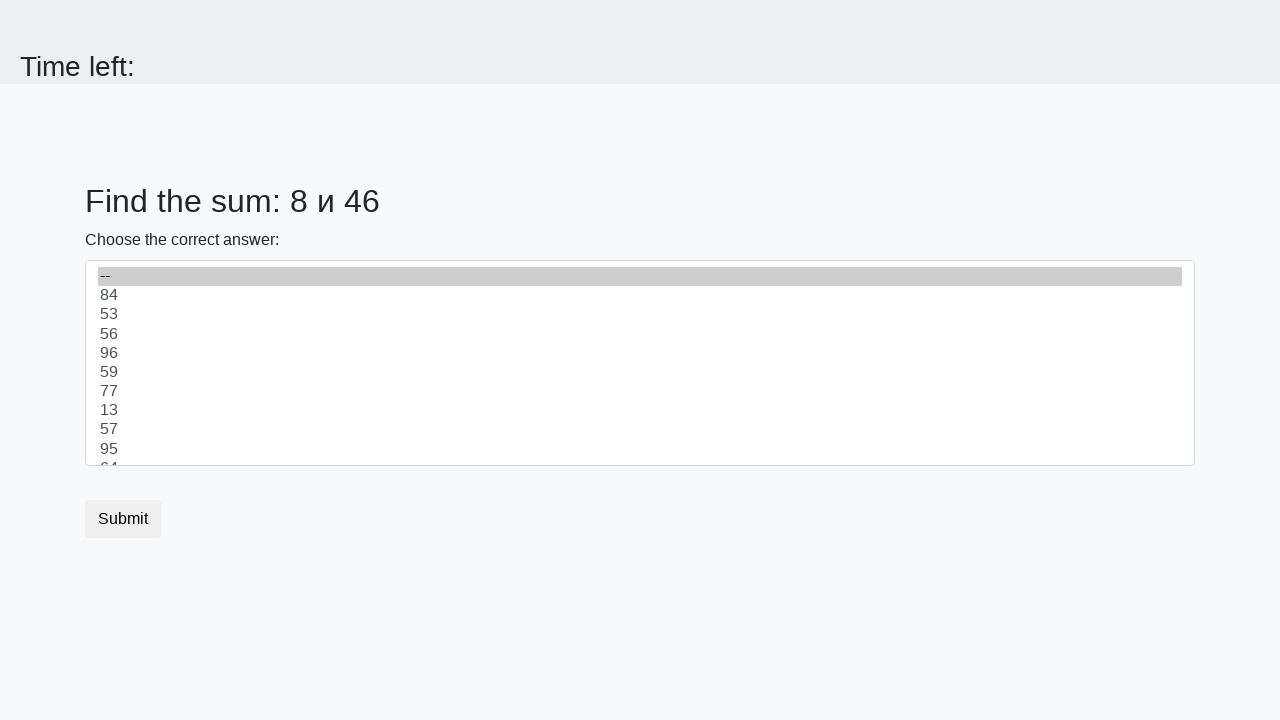

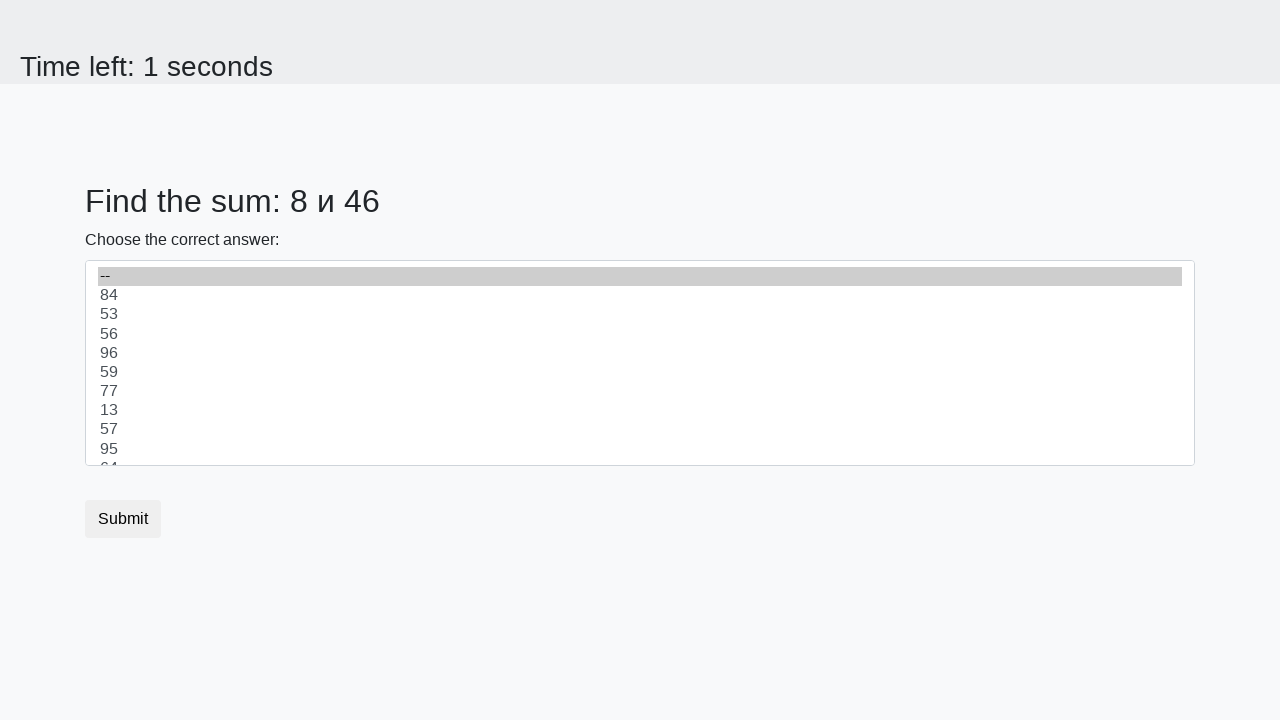